Demonstrates click-hold, move-to-element, and release mouse actions for manual drag and drop

Starting URL: https://crossbrowsertesting.github.io/drag-and-drop

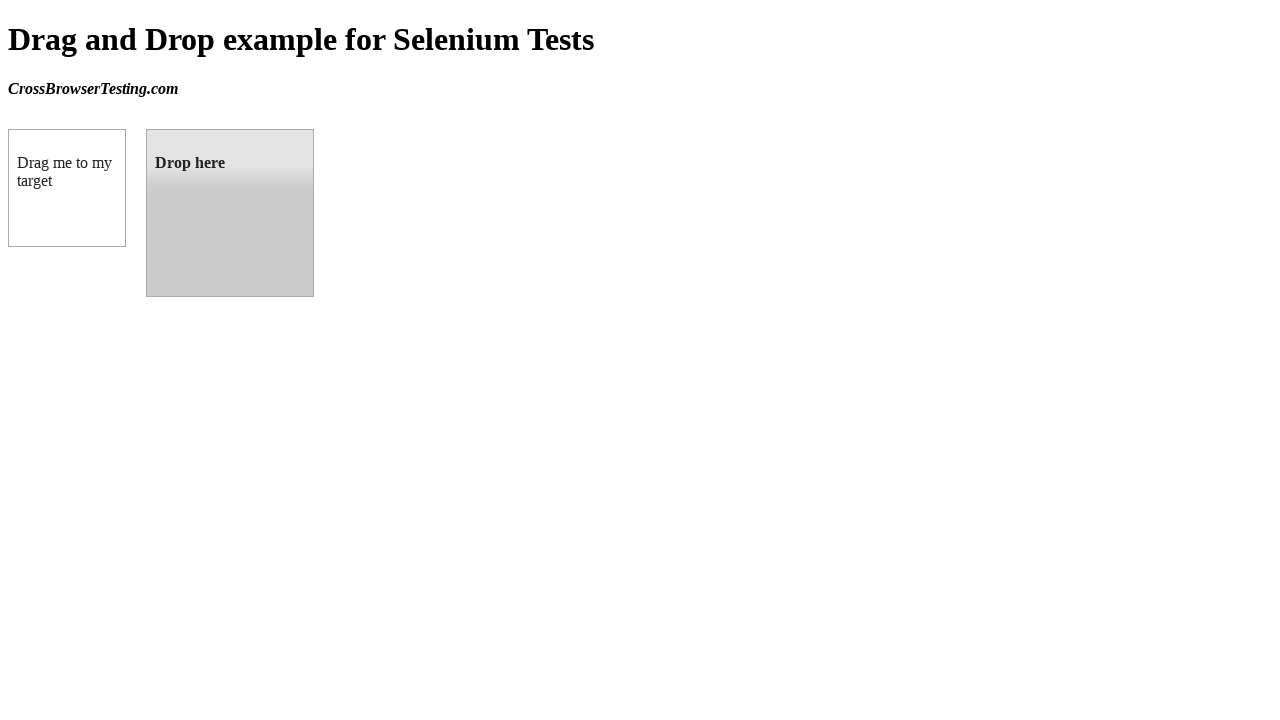

Located draggable source element
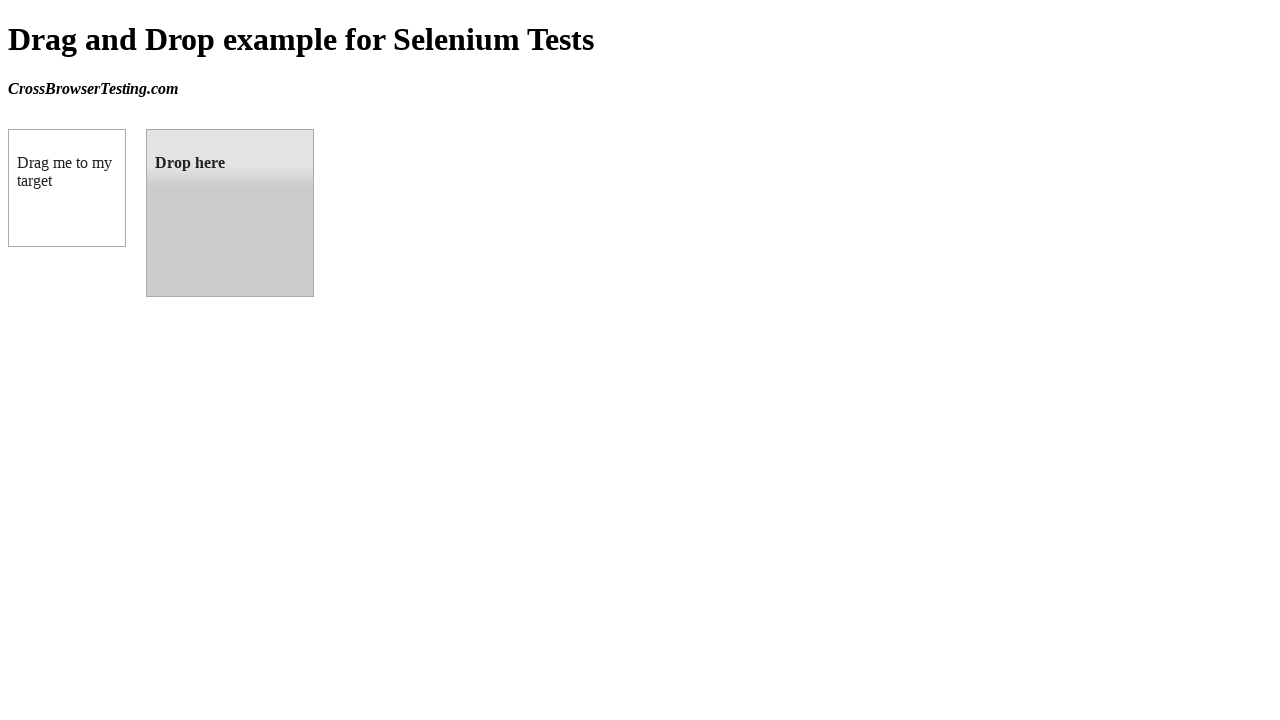

Located droppable target element
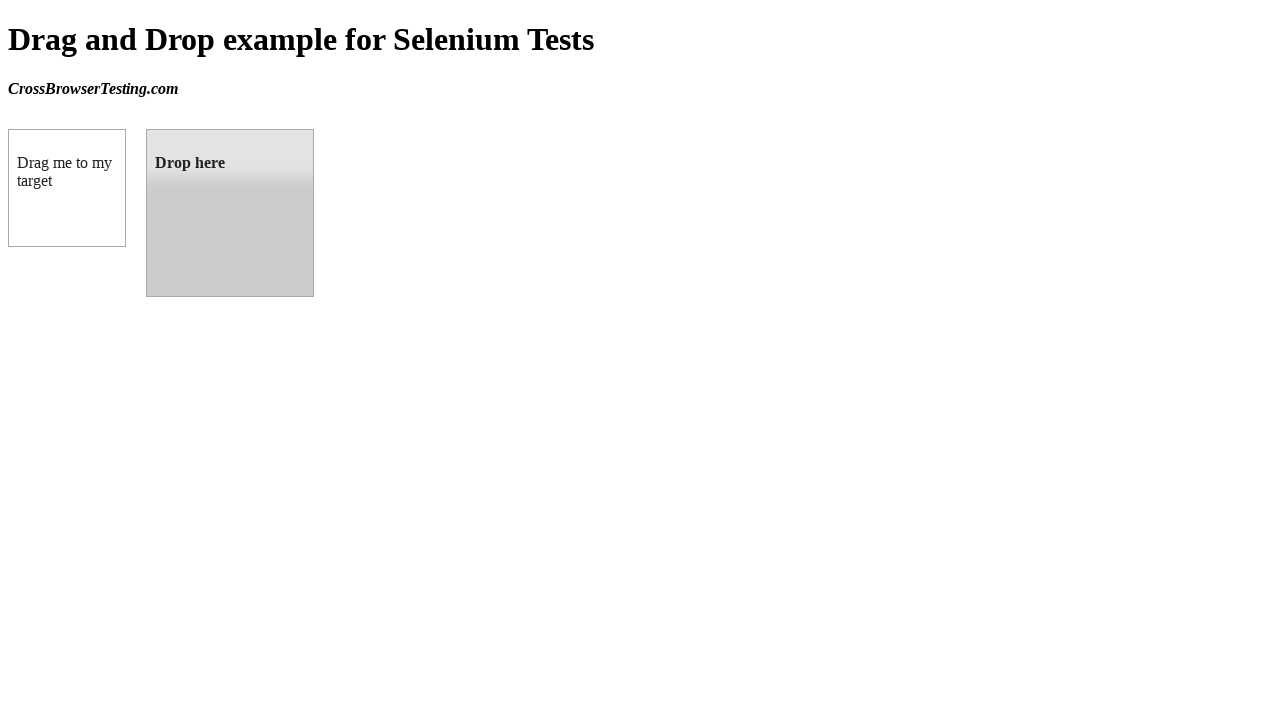

Retrieved bounding box for source element
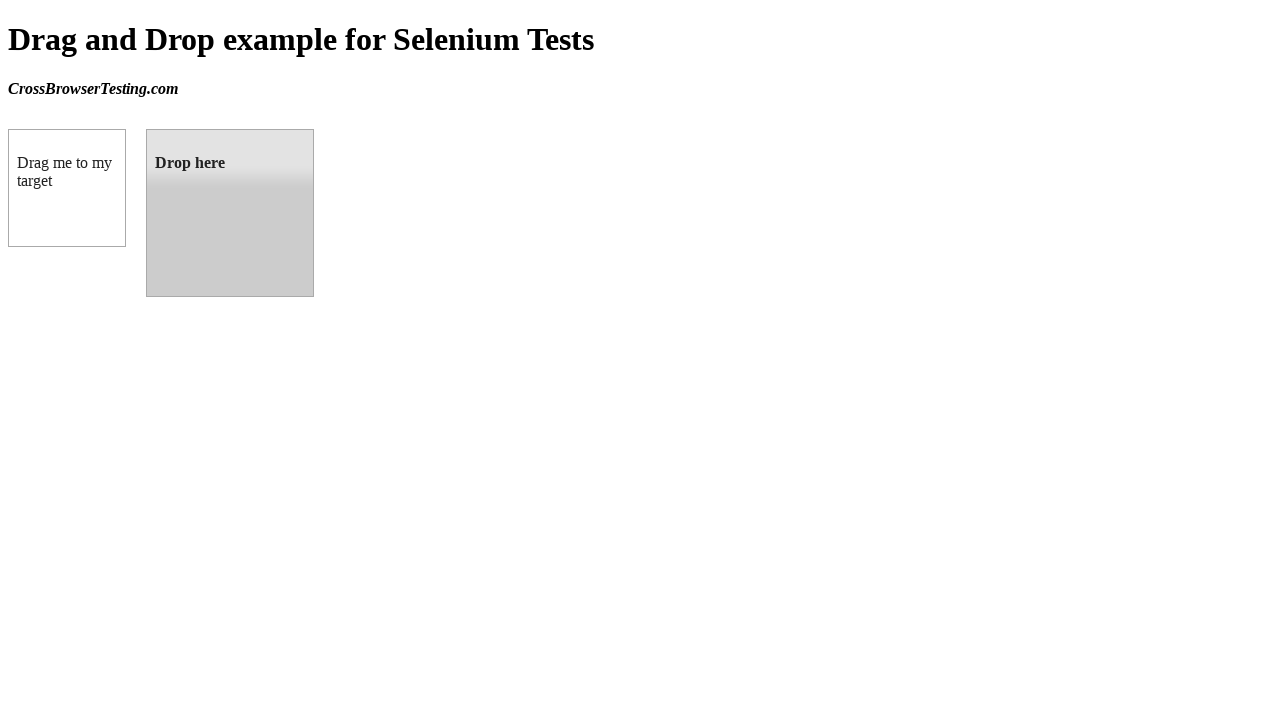

Retrieved bounding box for target element
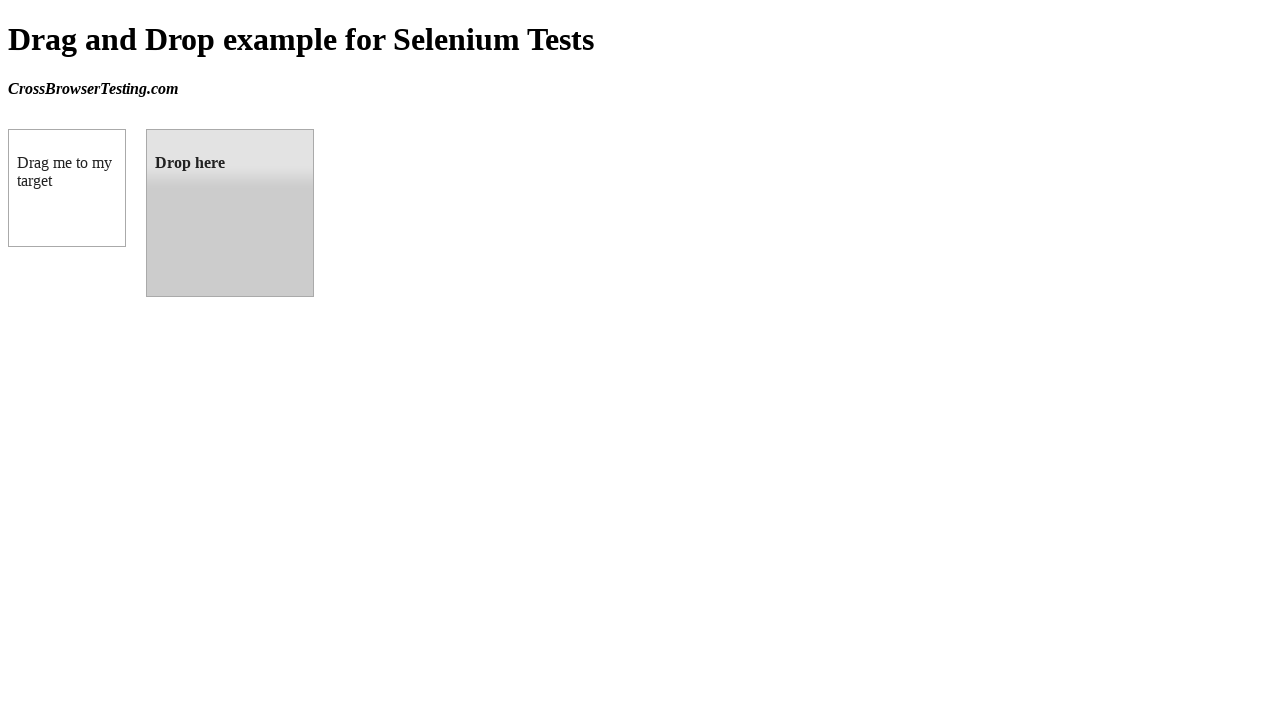

Moved mouse to center of draggable element at (67, 188)
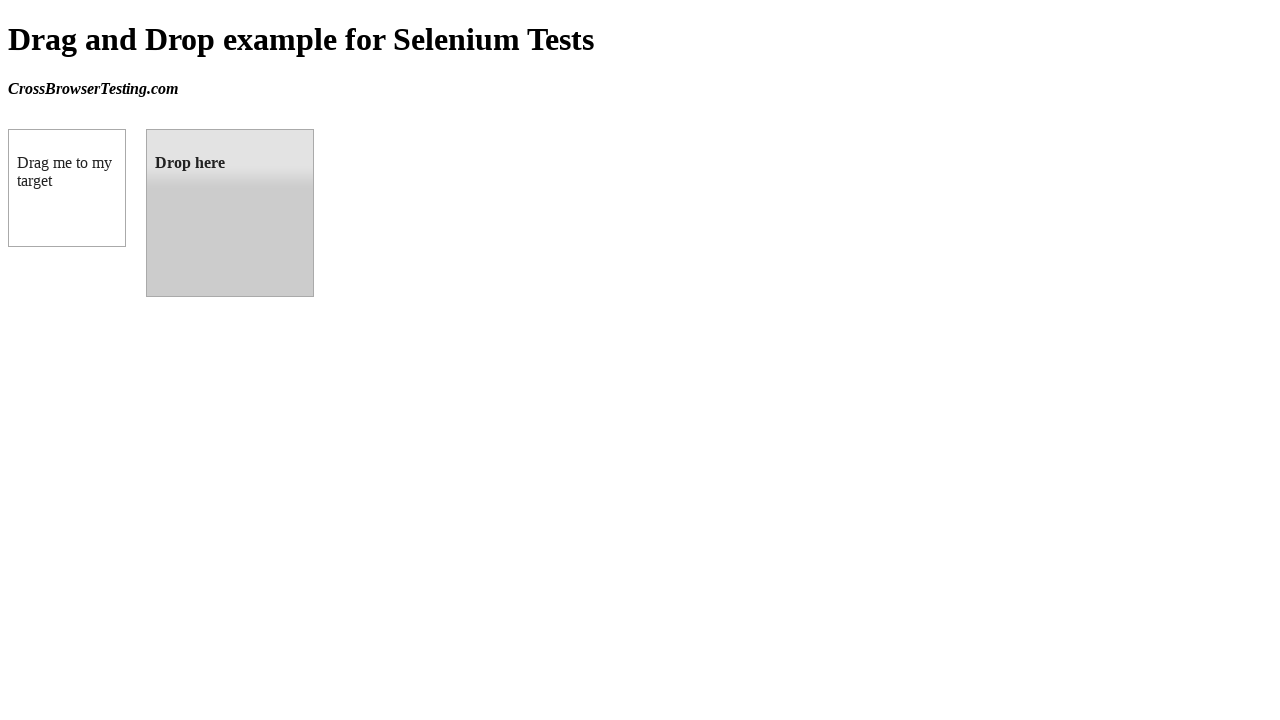

Pressed and held mouse button down on draggable element at (67, 188)
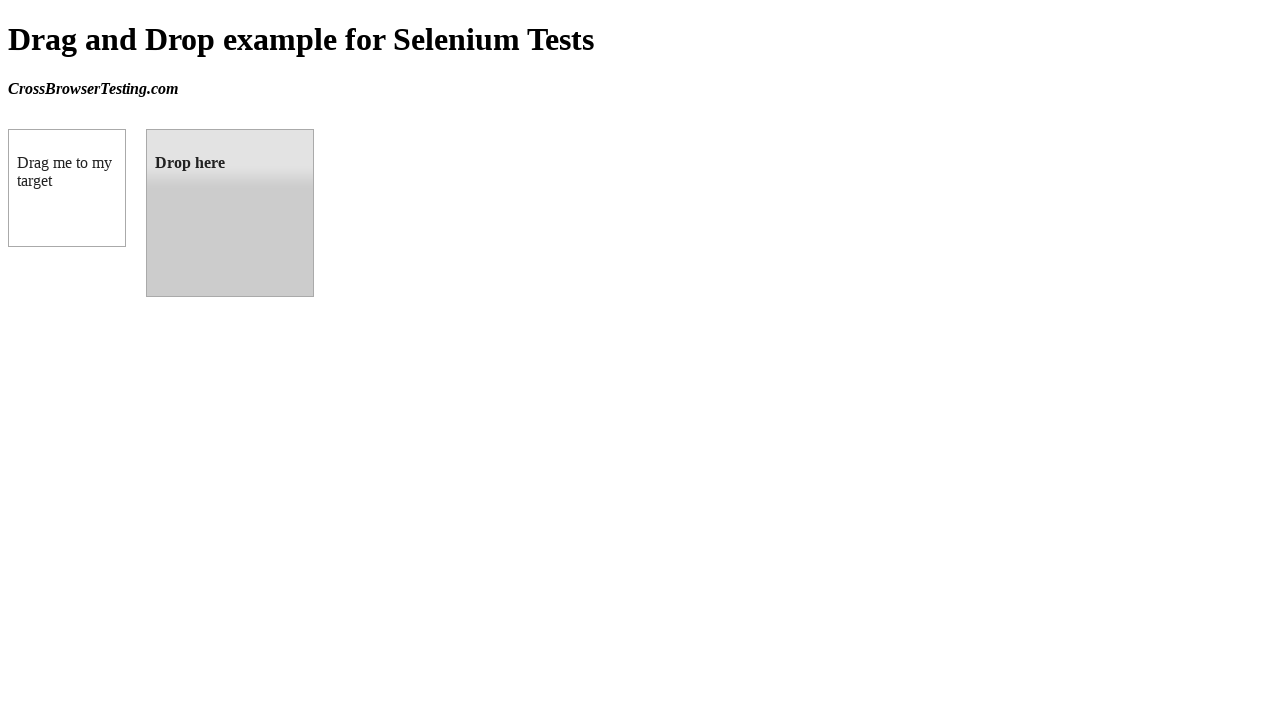

Moved mouse to center of droppable target element while holding button at (230, 213)
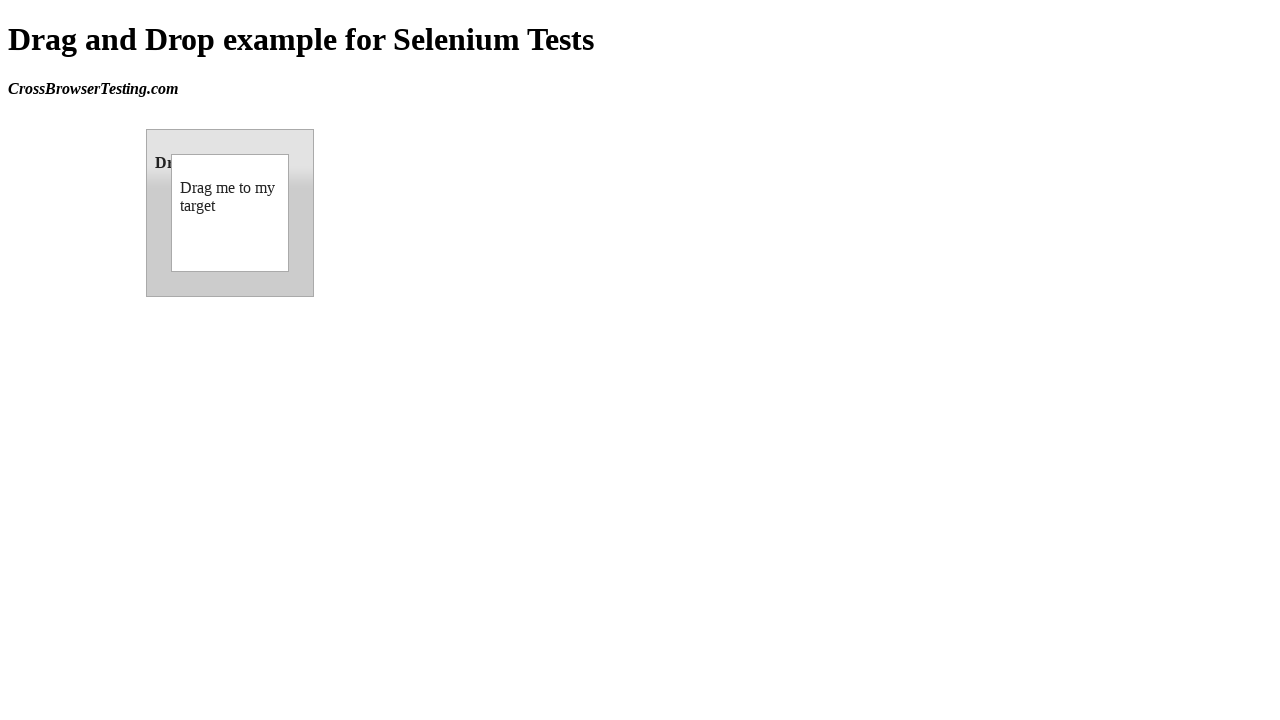

Released mouse button, completing drag and drop action at (230, 213)
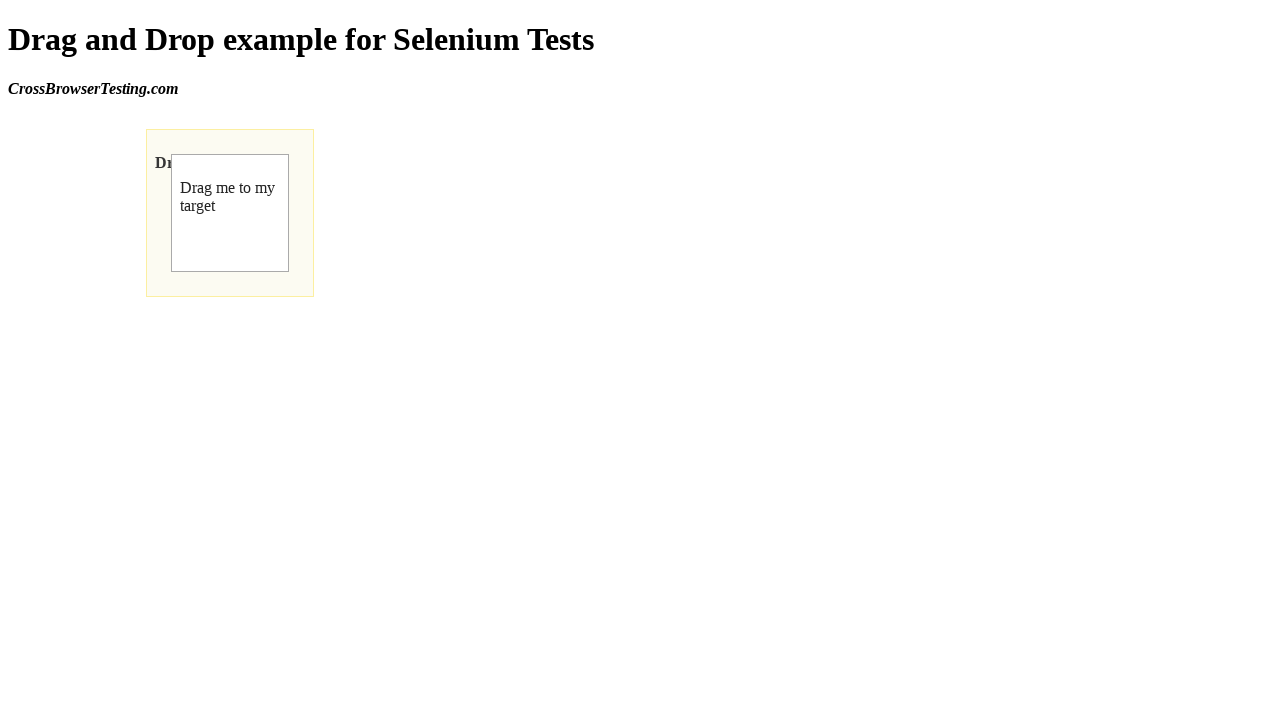

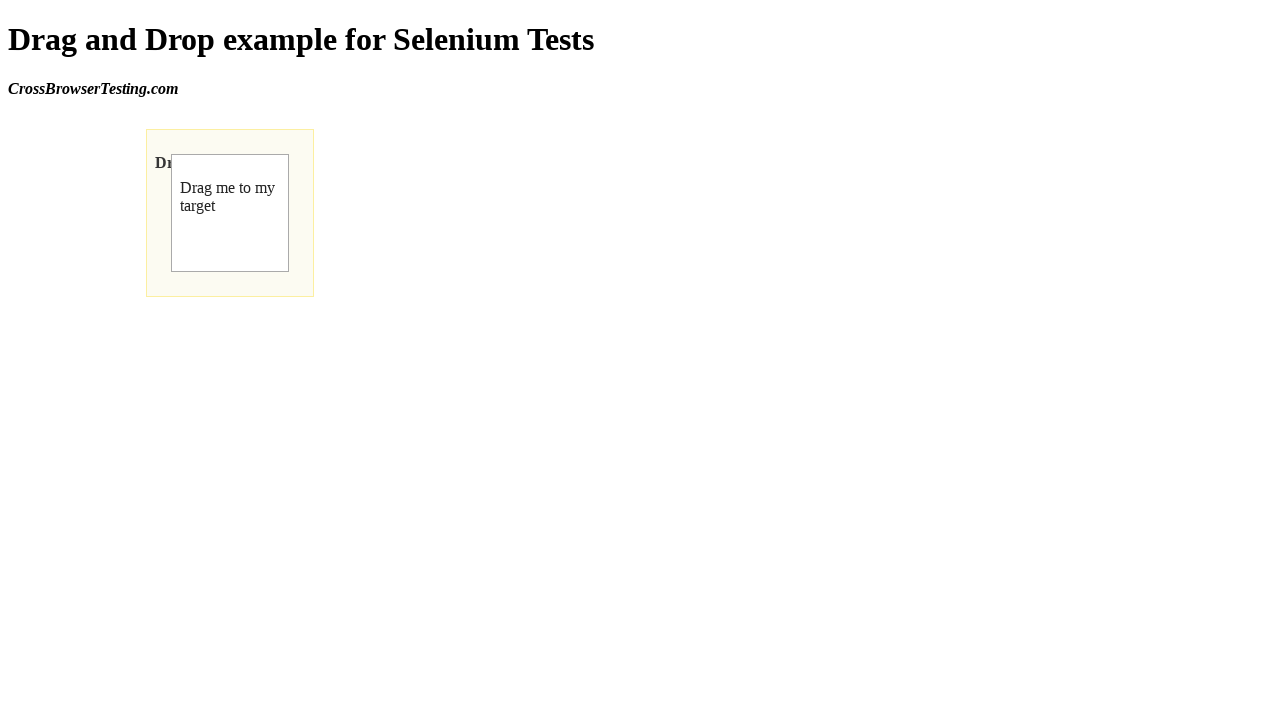